Tests new tab handling by clicking a link that opens in a new tab (after removing target attribute) and navigating to the about page

Starting URL: https://rahulshettyacademy.com/AutomationPractice/

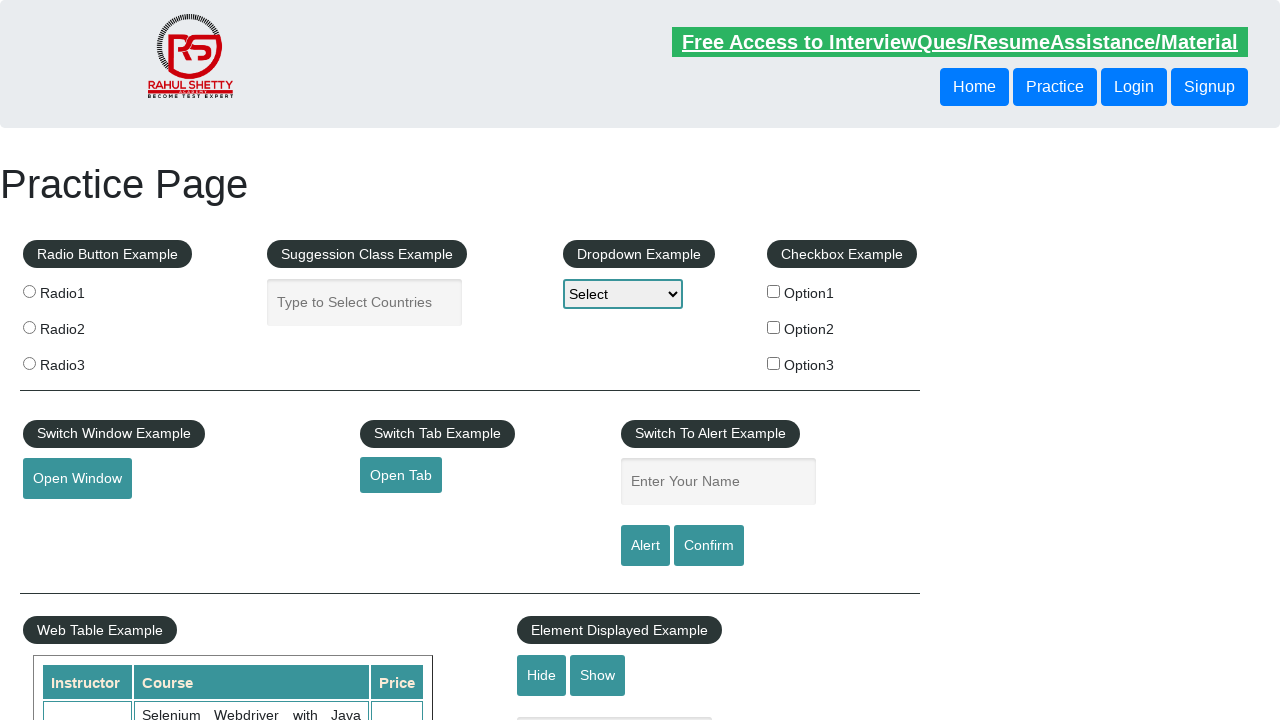

Located the link element with ID 'opentab'
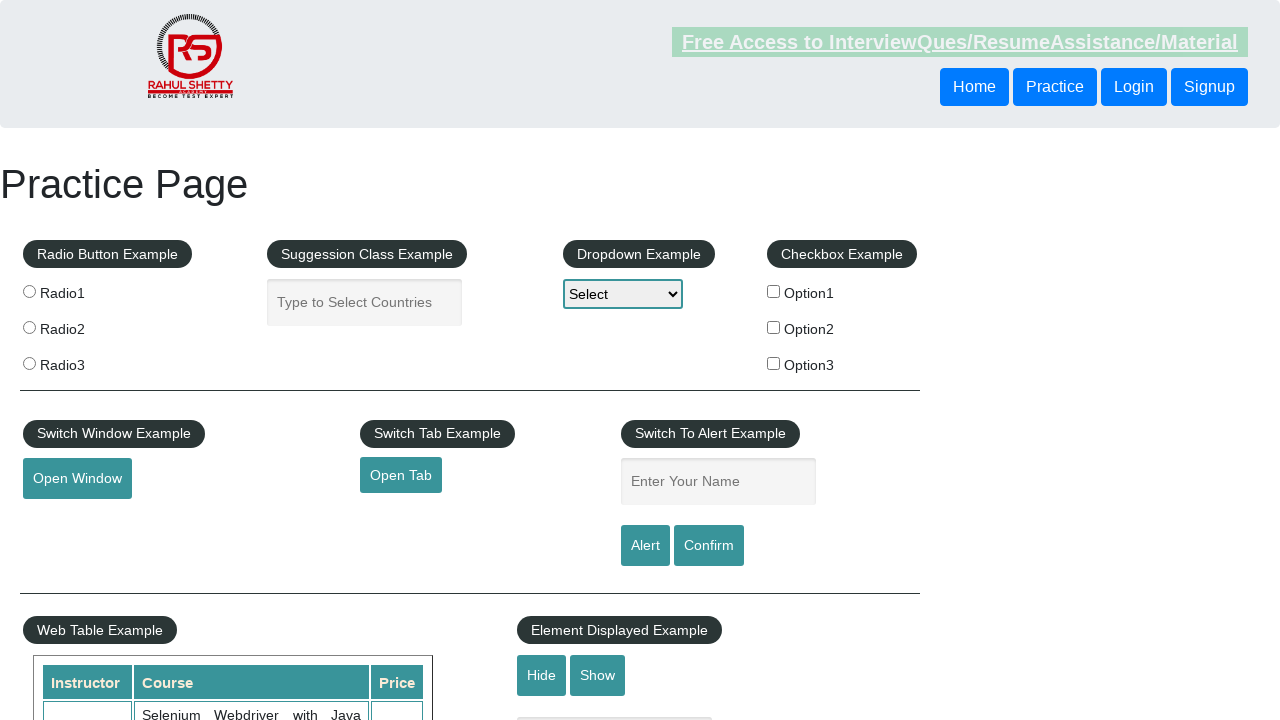

Retrieved href attribute from the link element
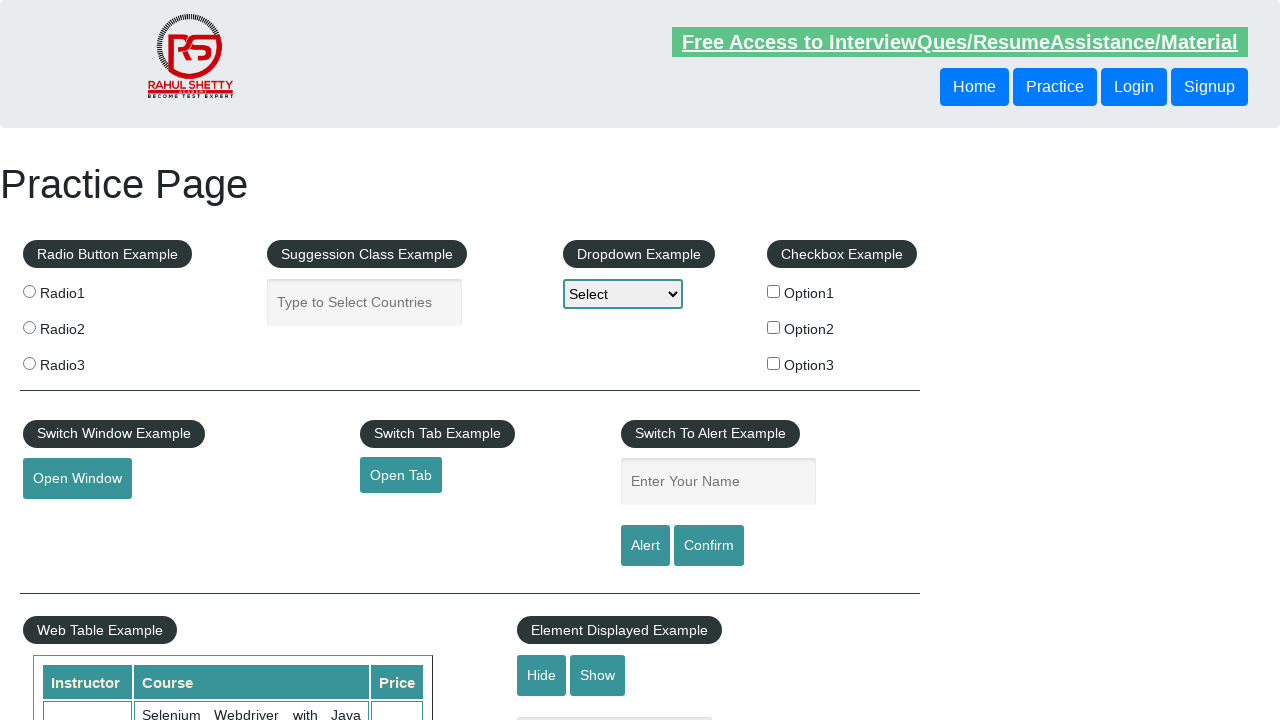

Navigated to URL: https://www.qaclickacademy.com
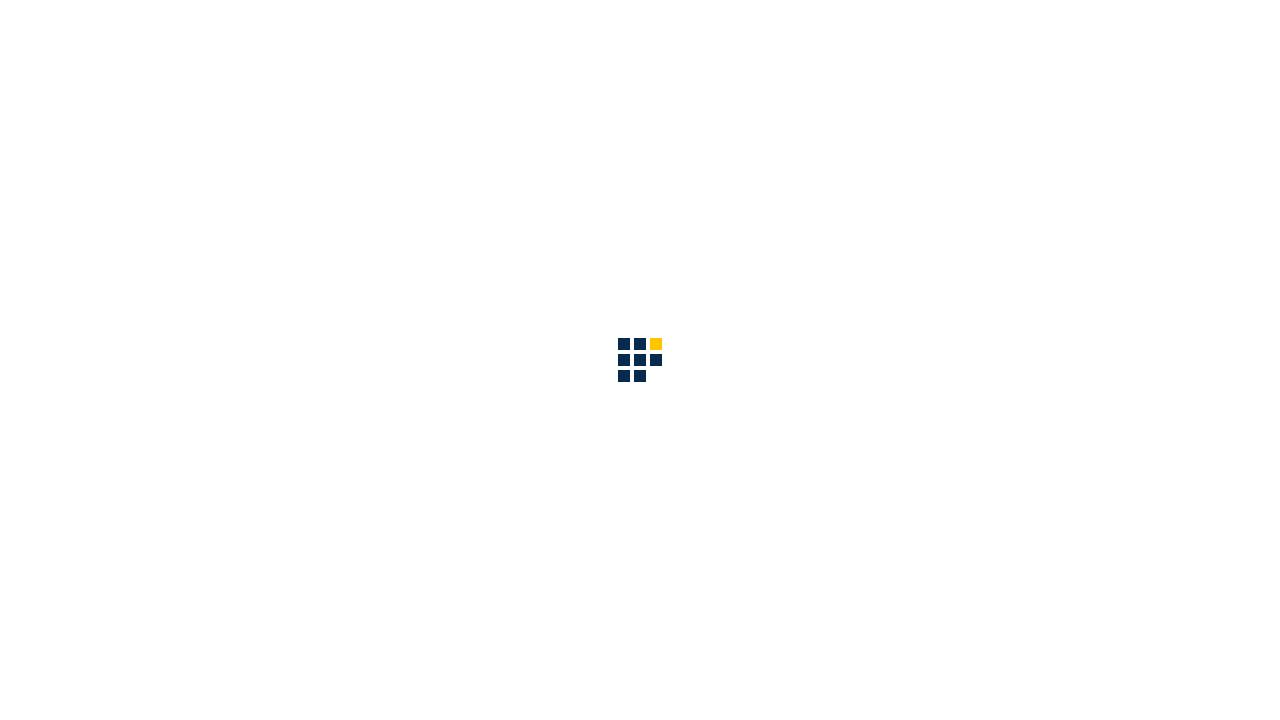

Clicked on the about link in the navigation bar at (865, 36) on #navbarSupportedContent a[href*='about']
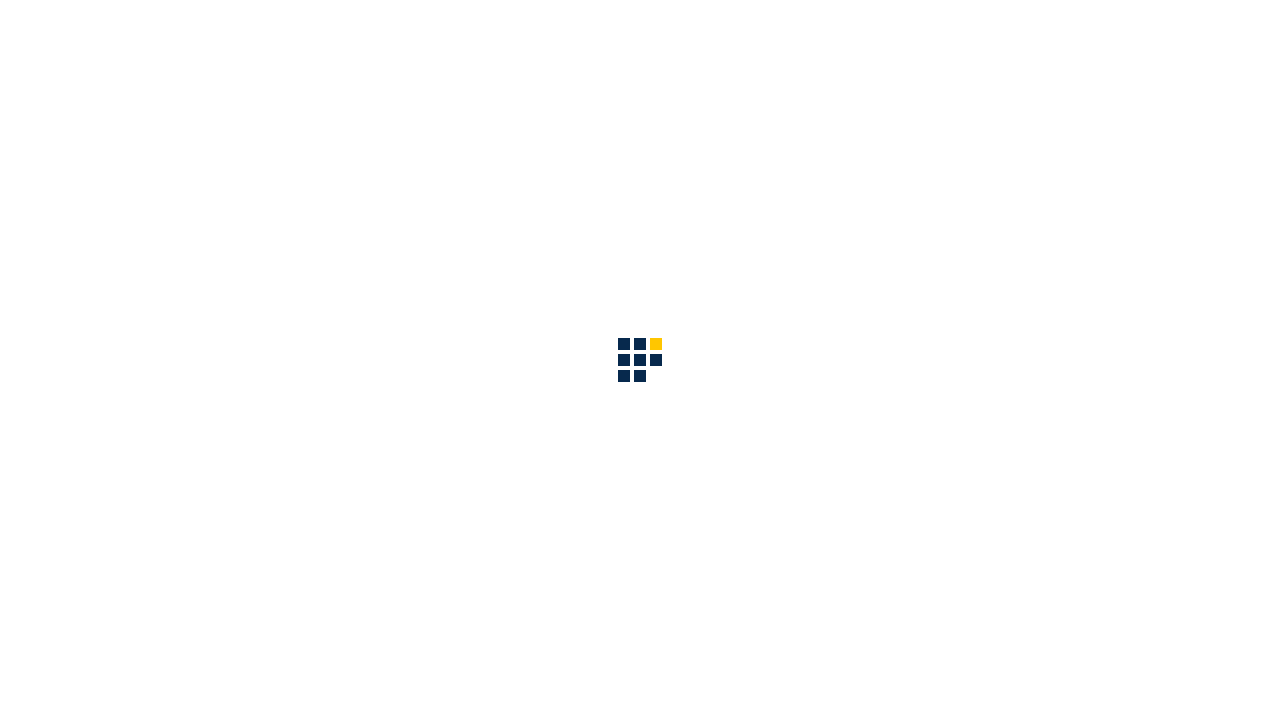

About page loaded and h2 heading element appeared
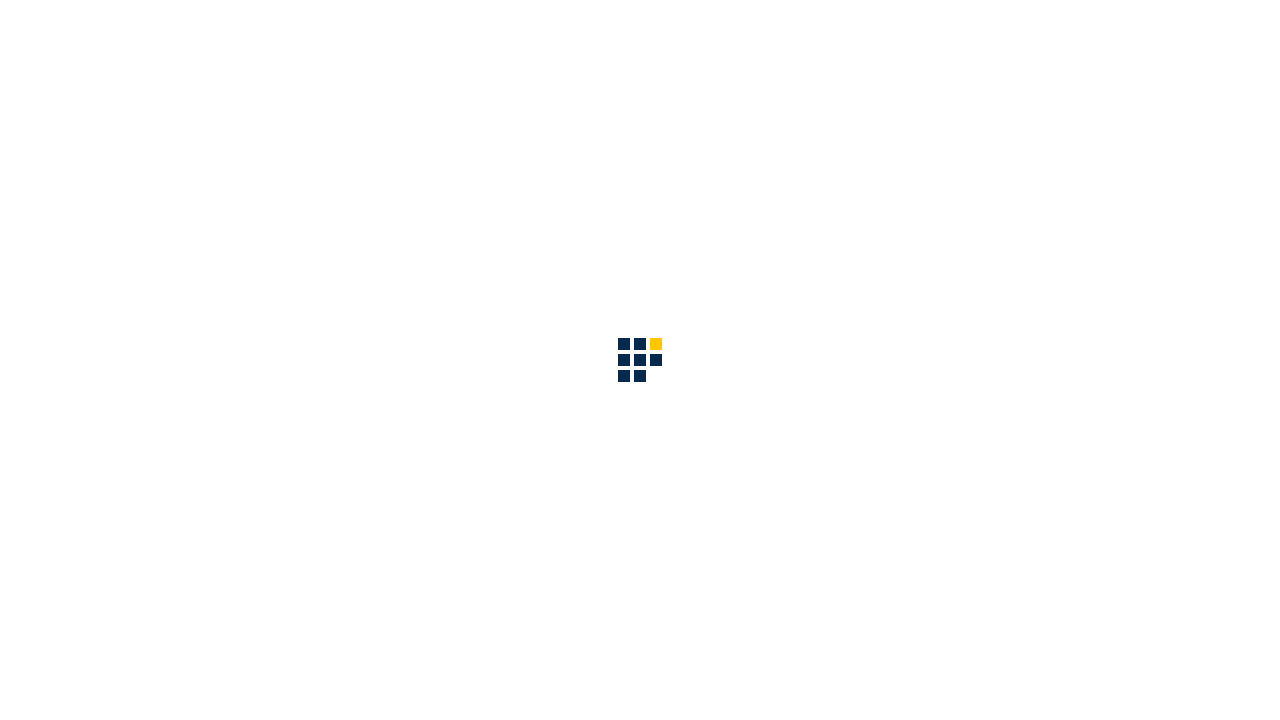

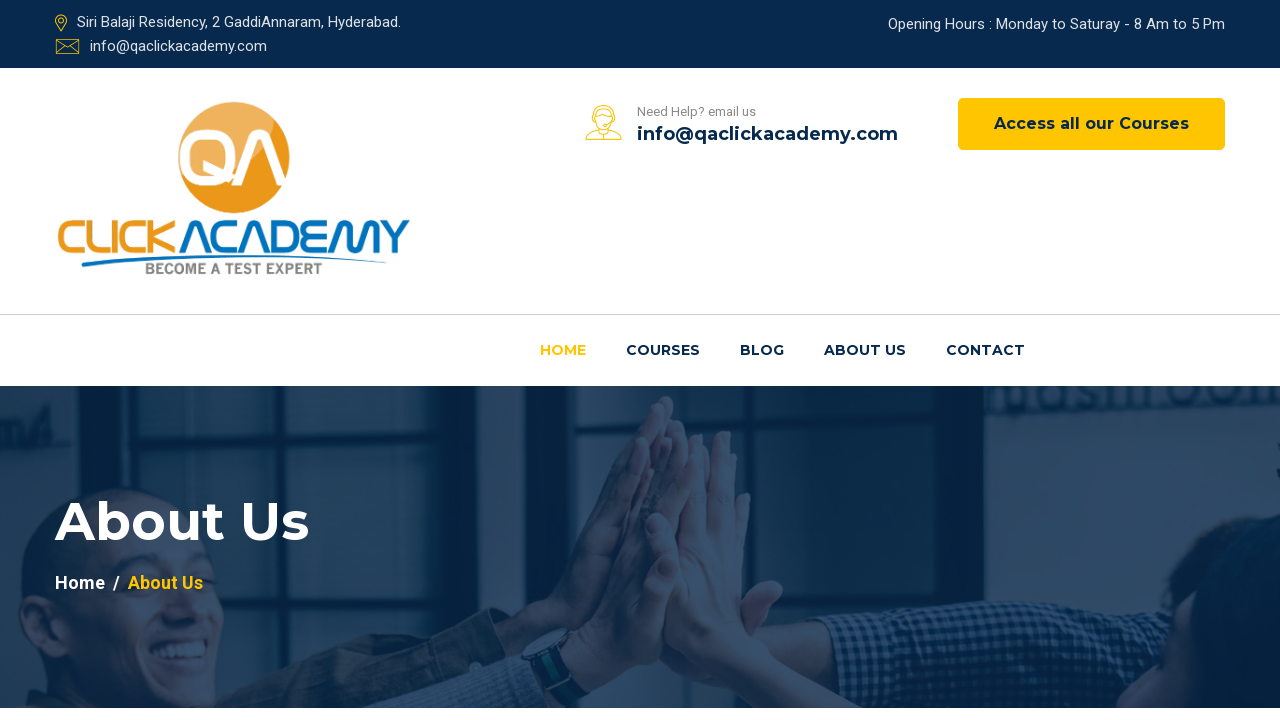